Tests dropdown functionality on a practice page by locating a select dropdown element and verifying its options are accessible

Starting URL: https://www.leafground.com/select.xhtml

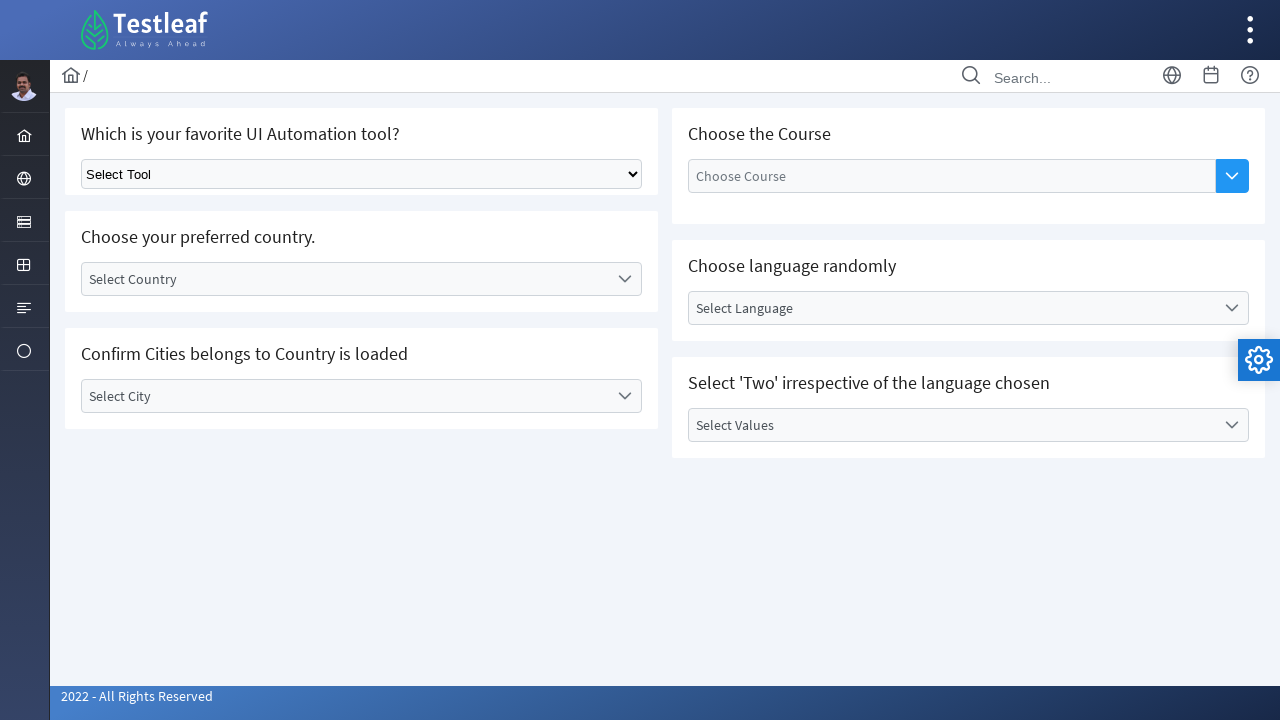

Waited for dropdown element to be visible
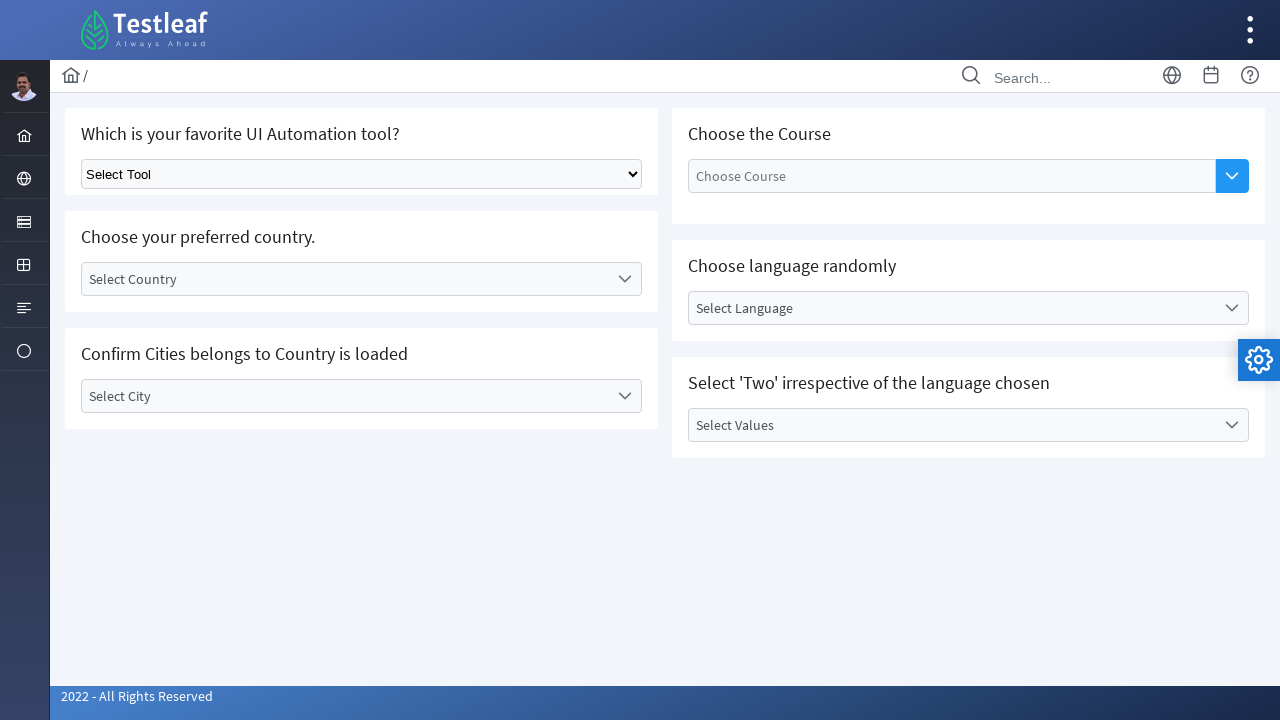

Located the select dropdown element
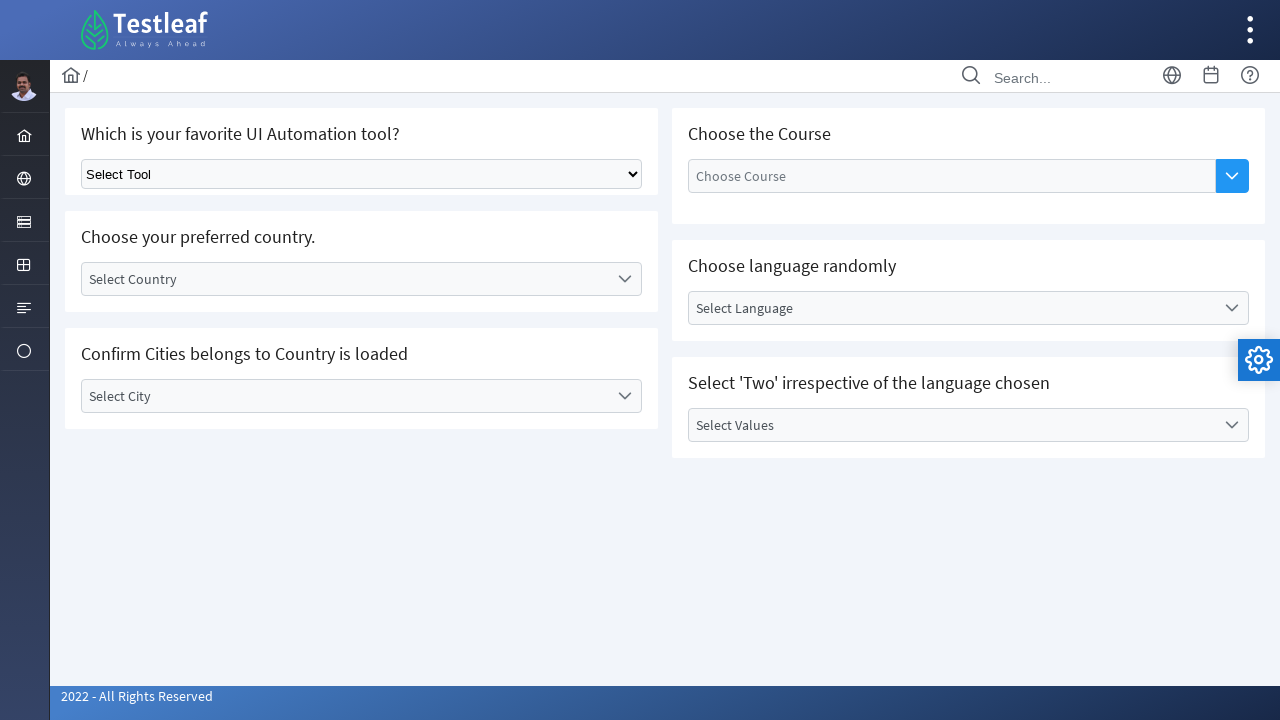

Clicked dropdown to open it at (362, 174) on select.ui-selectonemenu >> nth=0
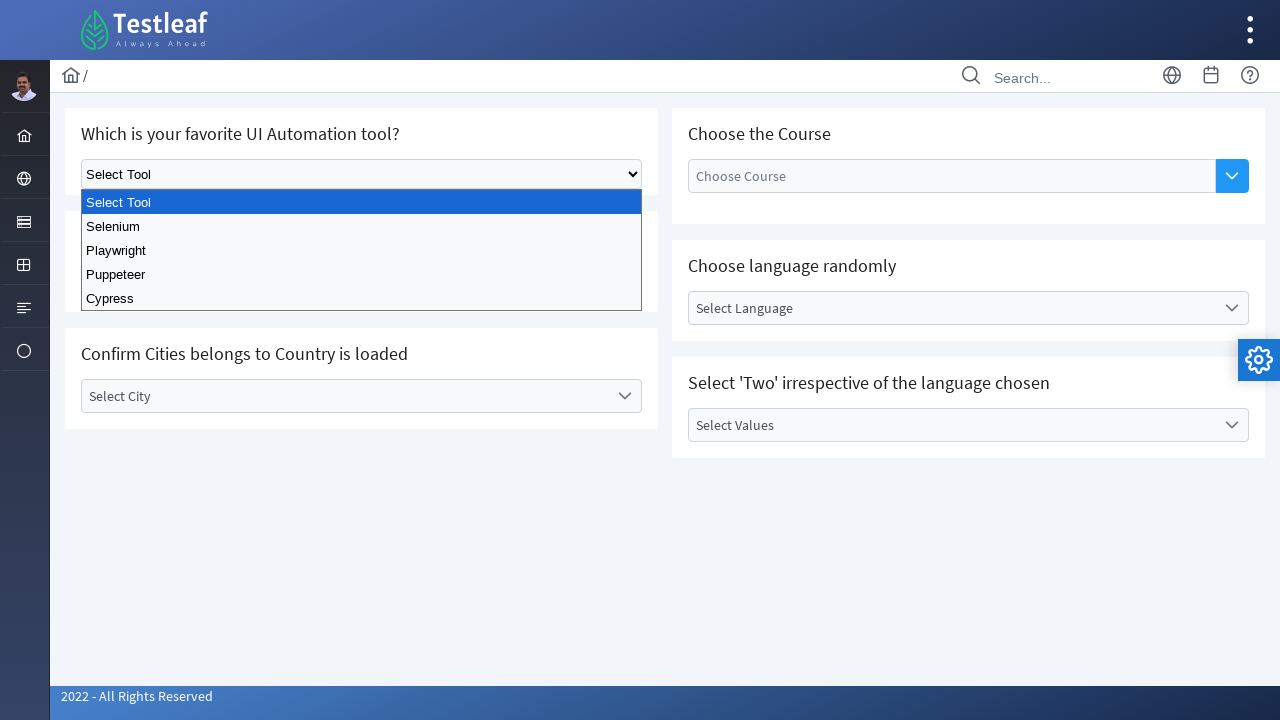

Retrieved all dropdown options
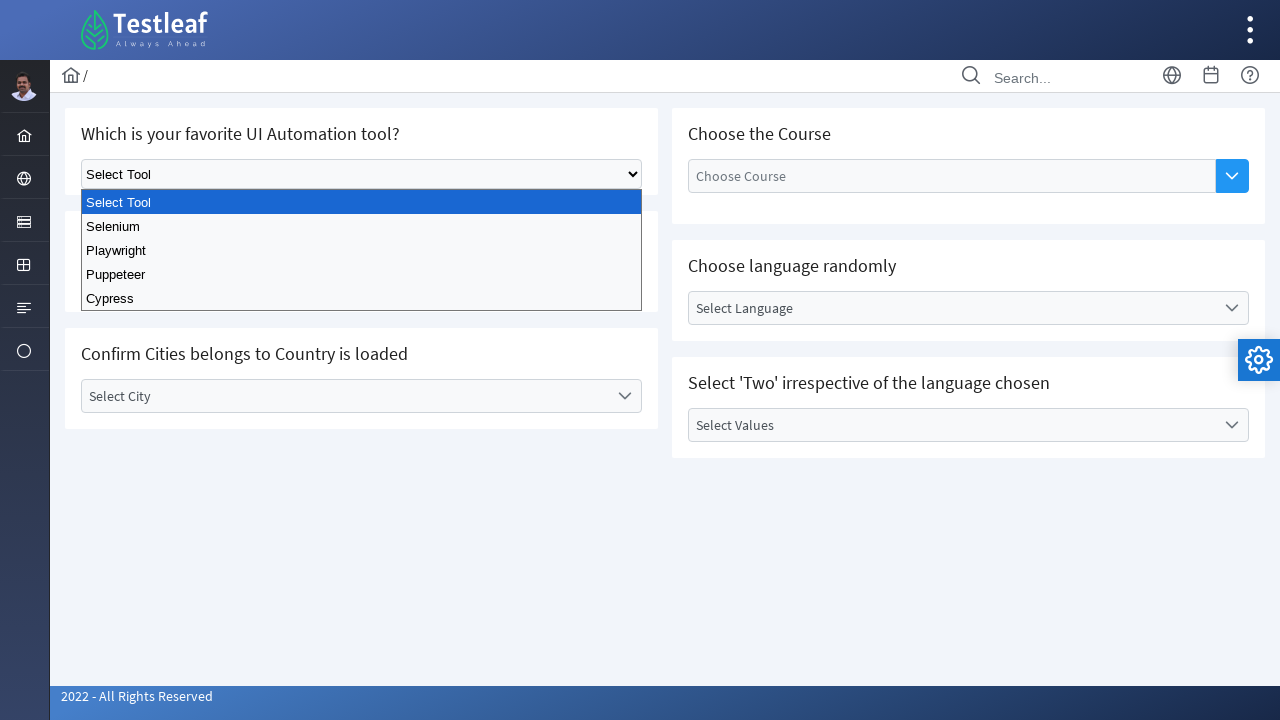

Selected the second dropdown option by index on select.ui-selectonemenu >> nth=0
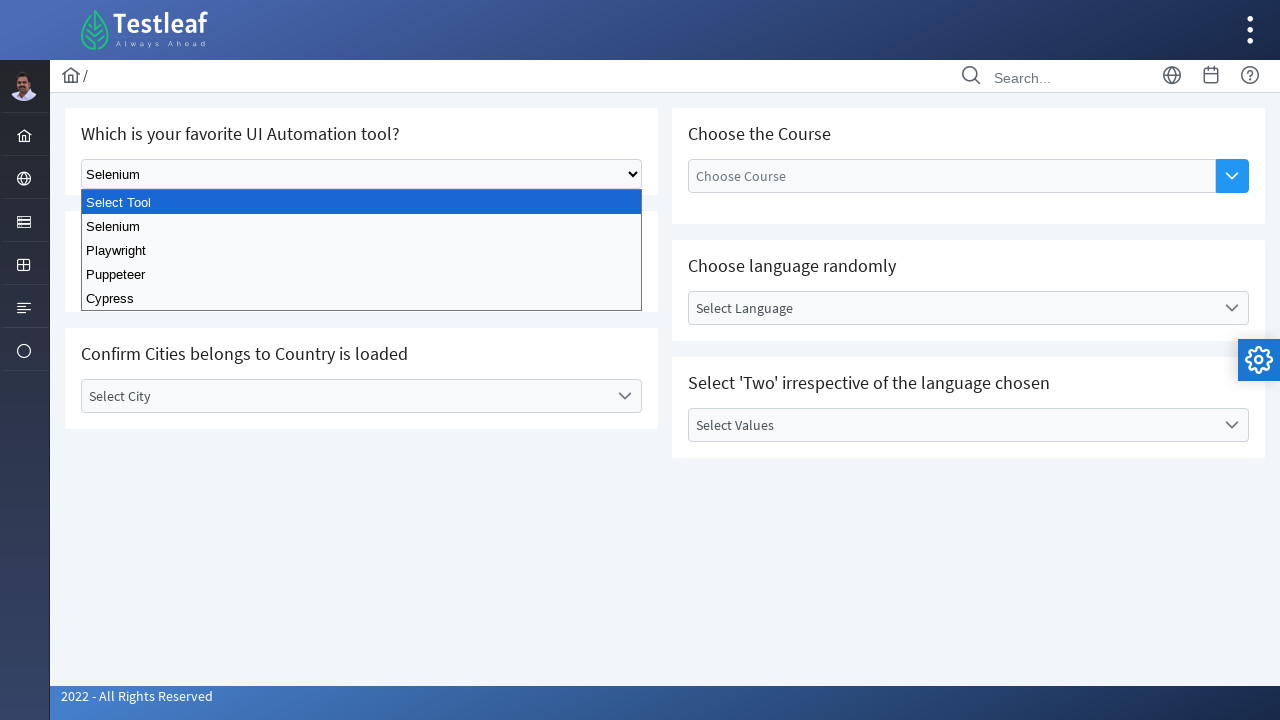

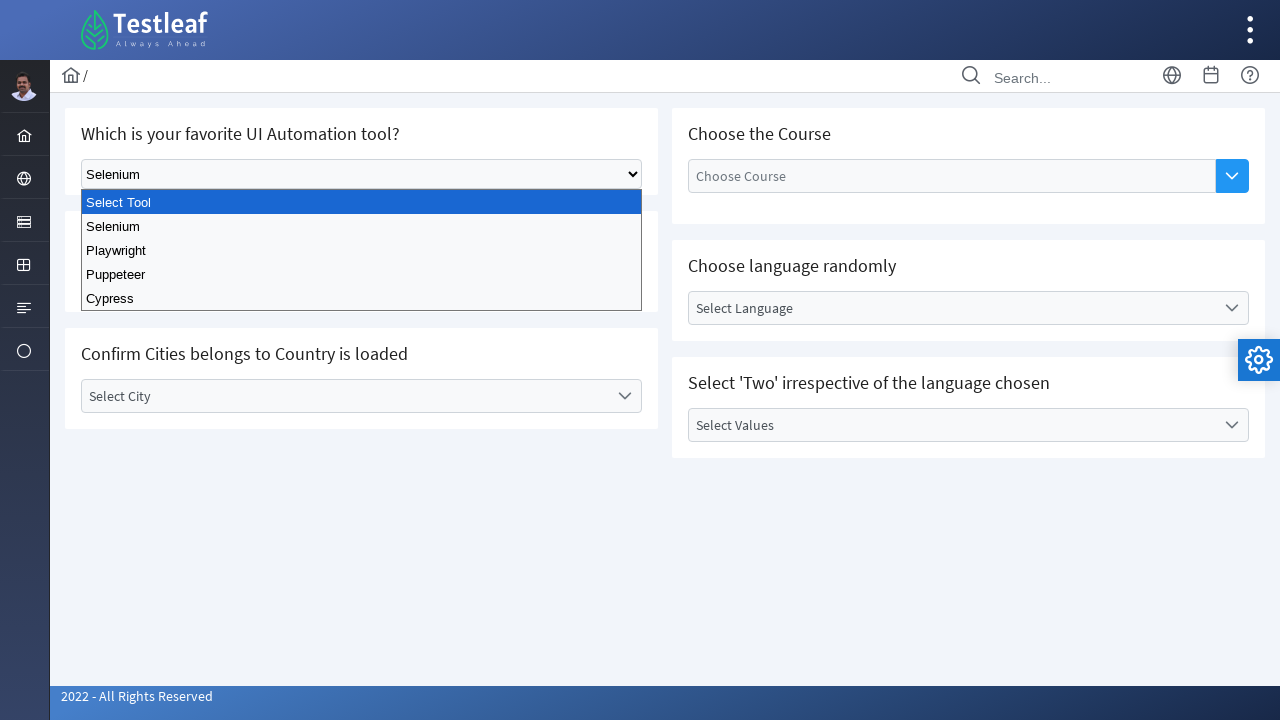